Tests that the text input field is cleared after adding a todo item

Starting URL: https://demo.playwright.dev/todomvc

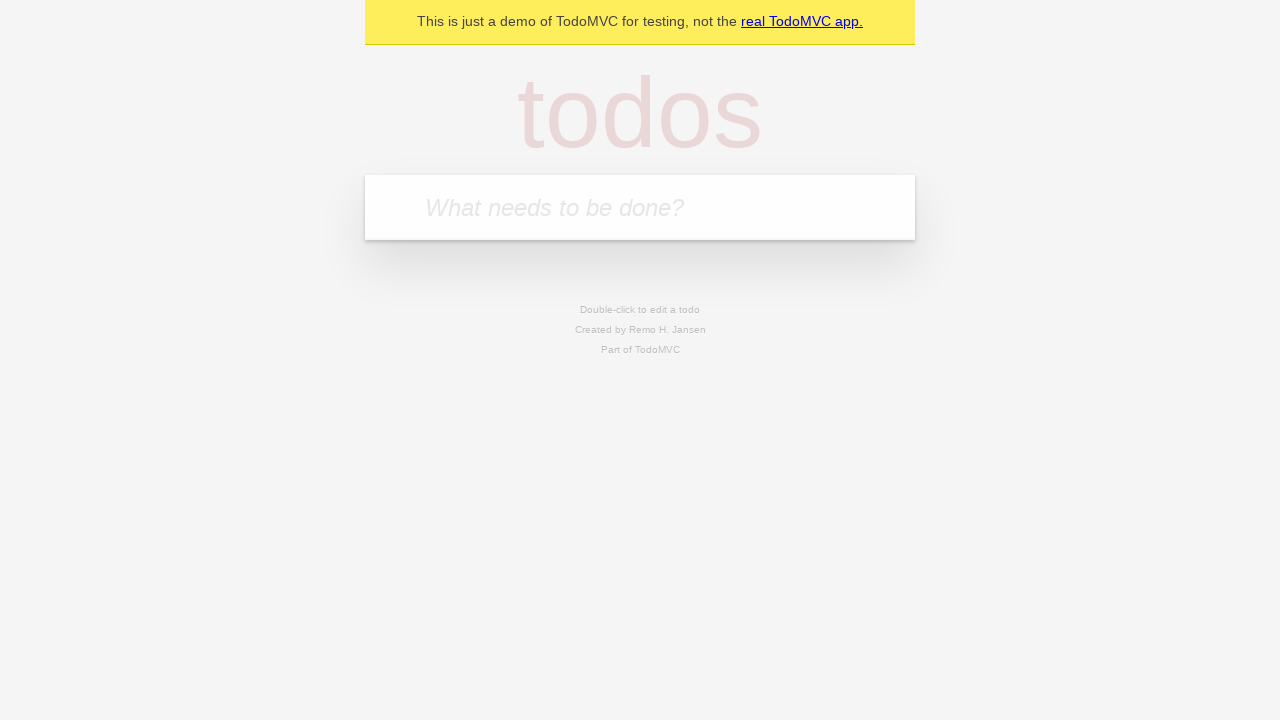

Filled todo input field with 'buy some cheese' on .new-todo
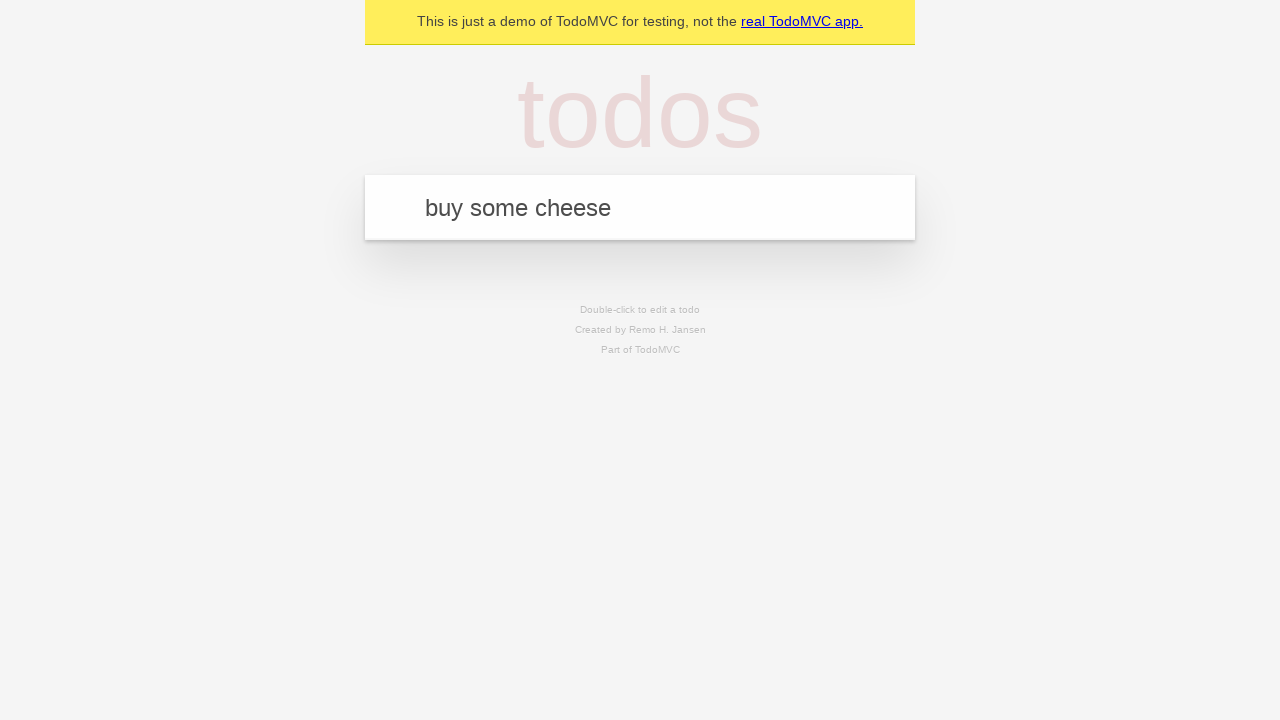

Pressed Enter to submit todo item on .new-todo
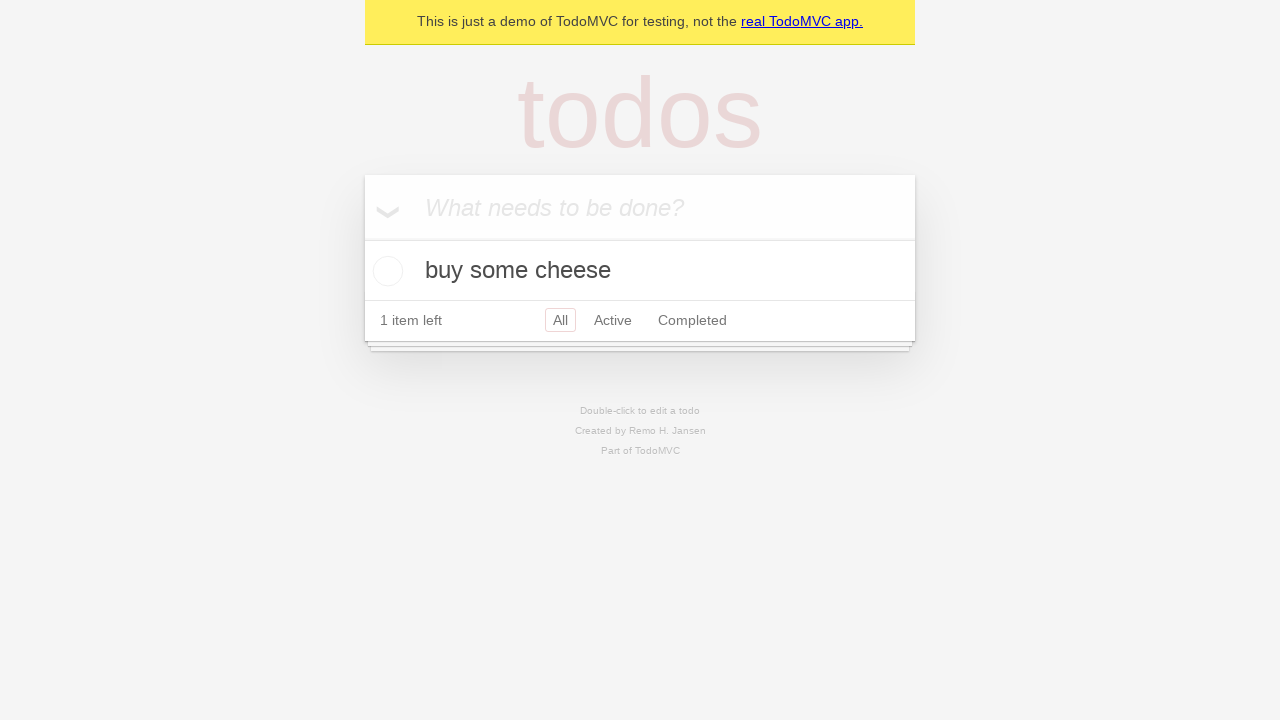

Todo item added to list
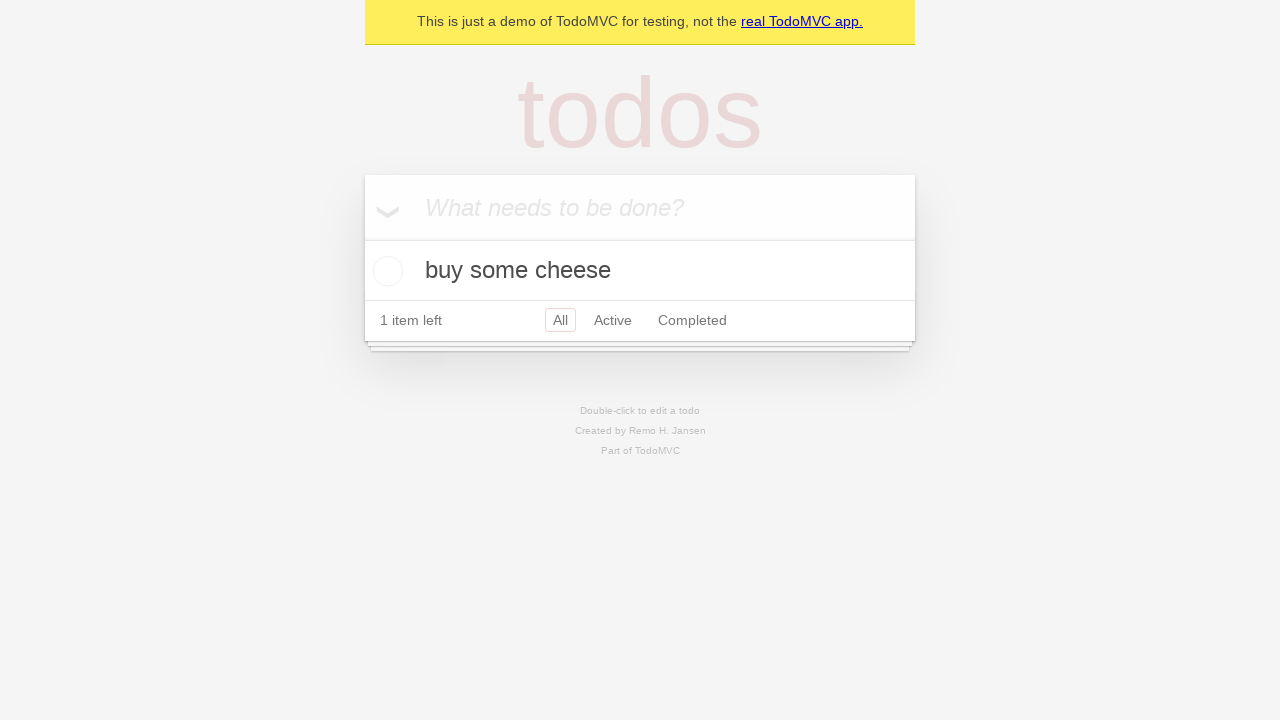

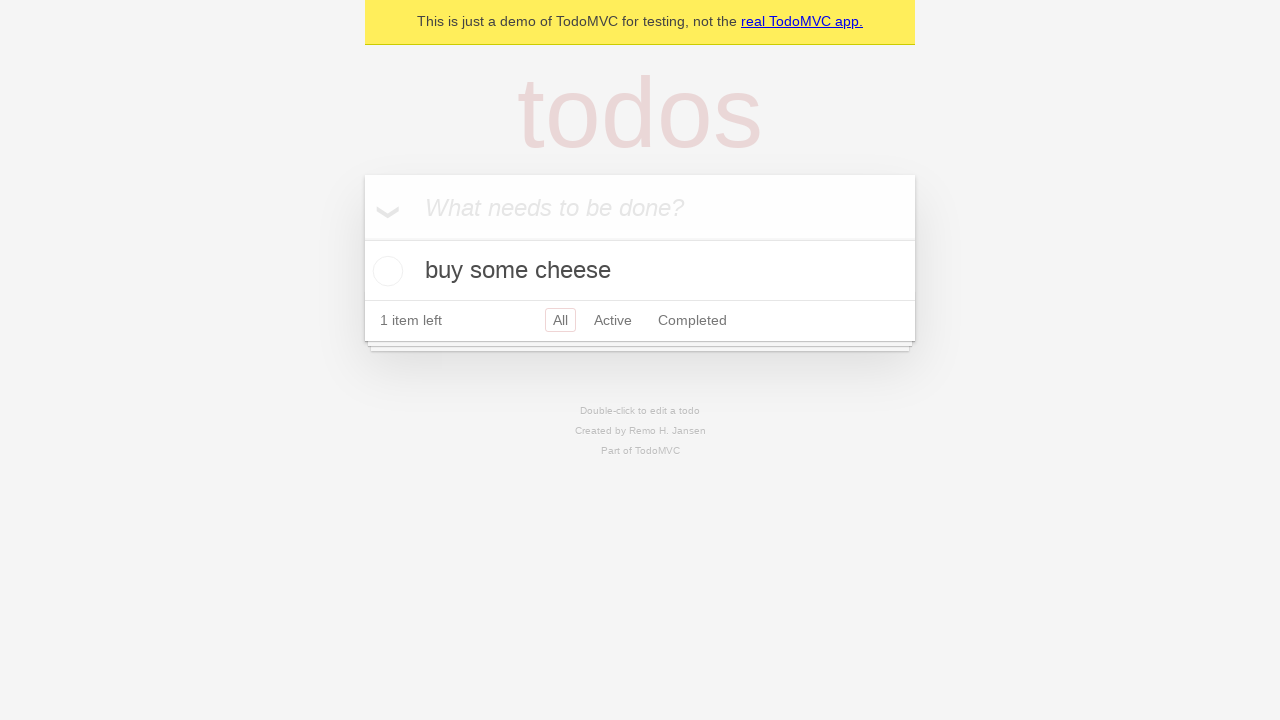